Tests sorting the "Due" column in ascending order on a table with semantic class attributes by clicking the dues header.

Starting URL: http://the-internet.herokuapp.com/tables

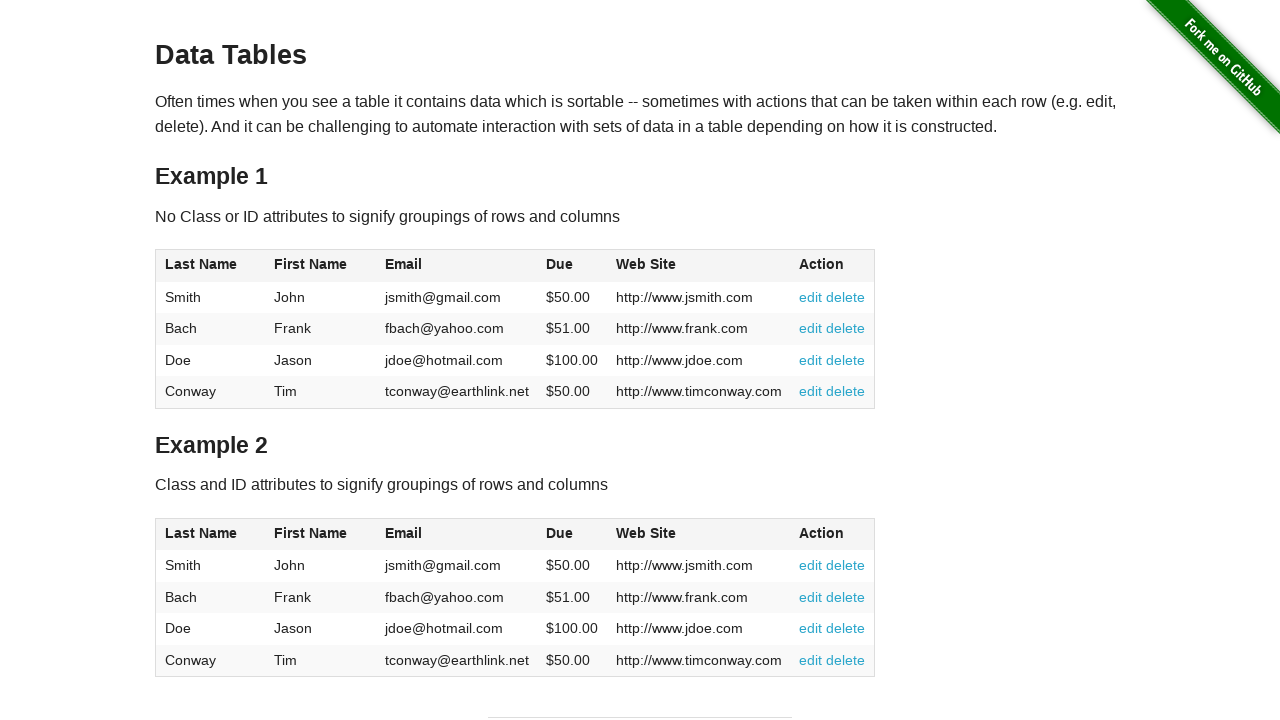

Clicked Due column header to sort in ascending order at (560, 533) on #table2 thead .dues
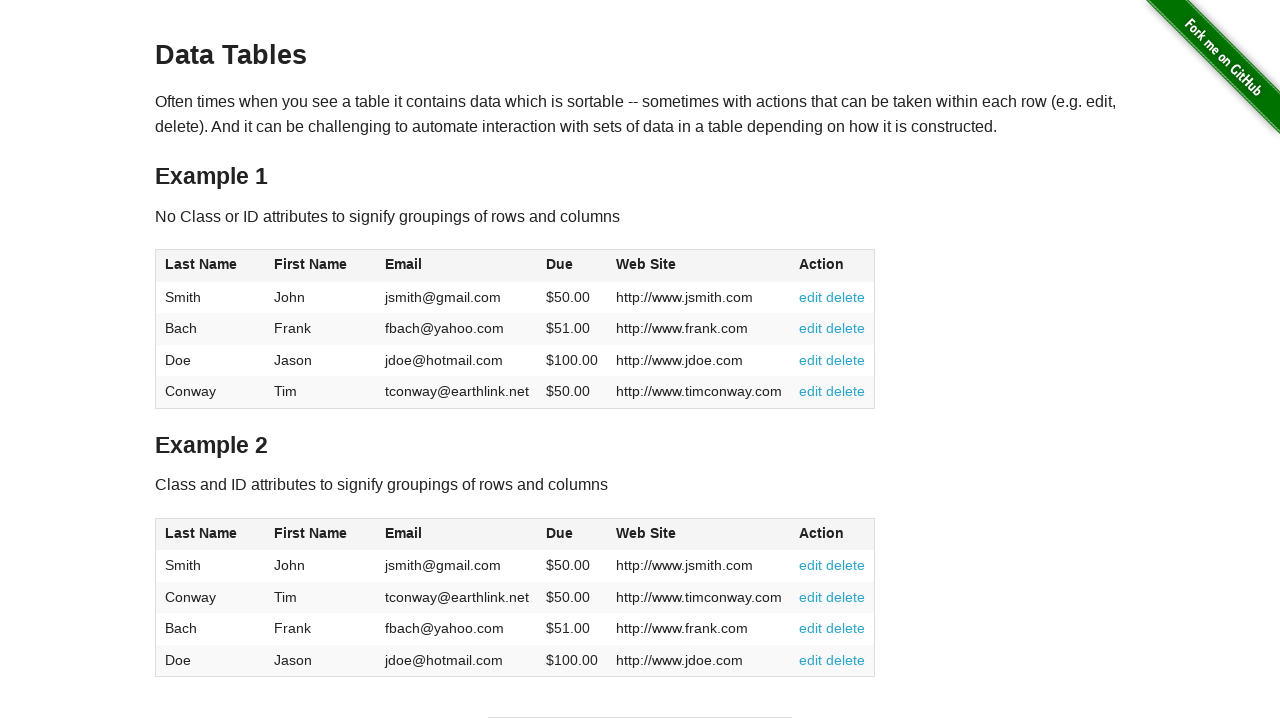

Table sorted by Due column in ascending order
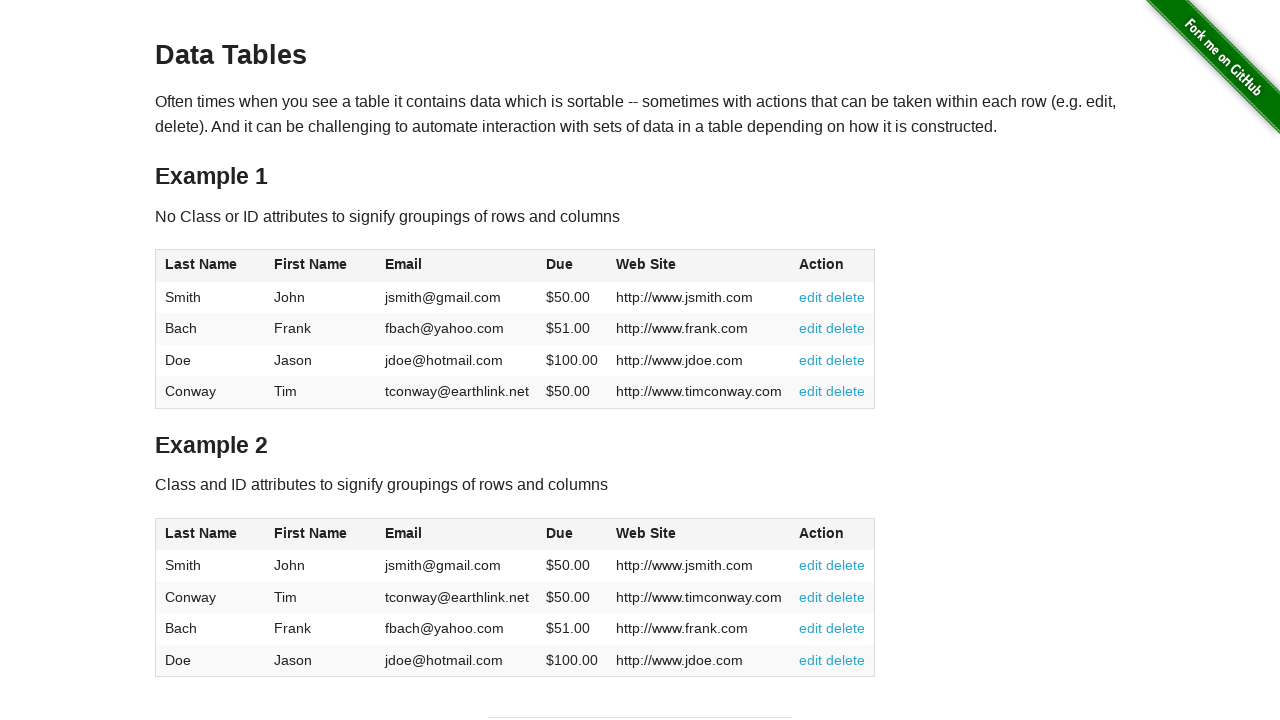

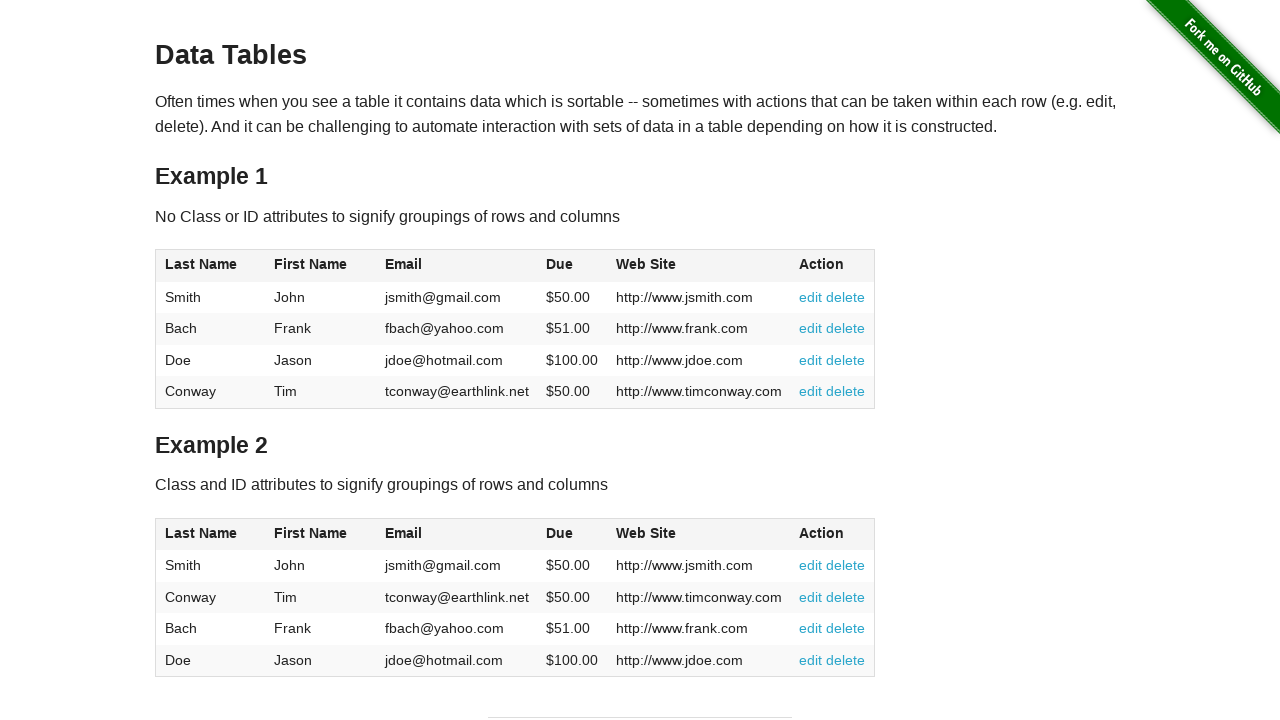